Tests a flight booking form by selecting origin/destination airports, travel dates, passenger count, currency, and submitting the search

Starting URL: https://rahulshettyacademy.com/dropdownsPractise/

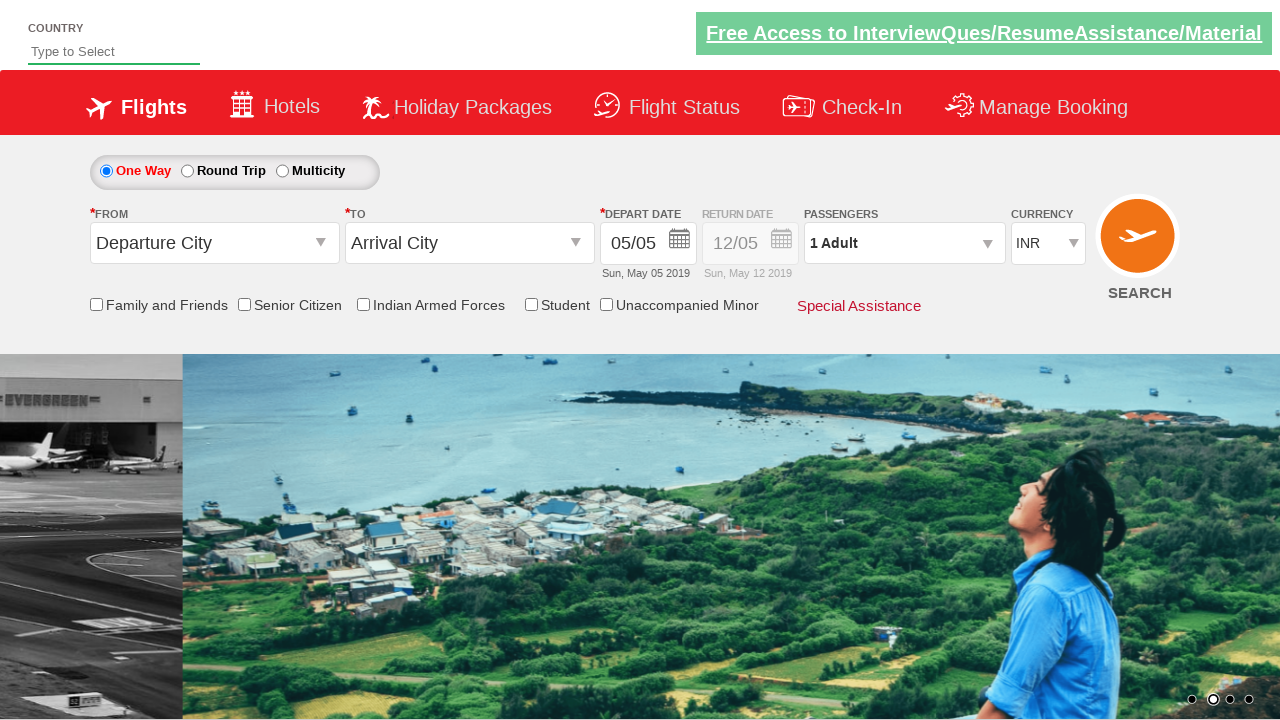

Filled autosuggest field with 'Ind' on #autosuggest
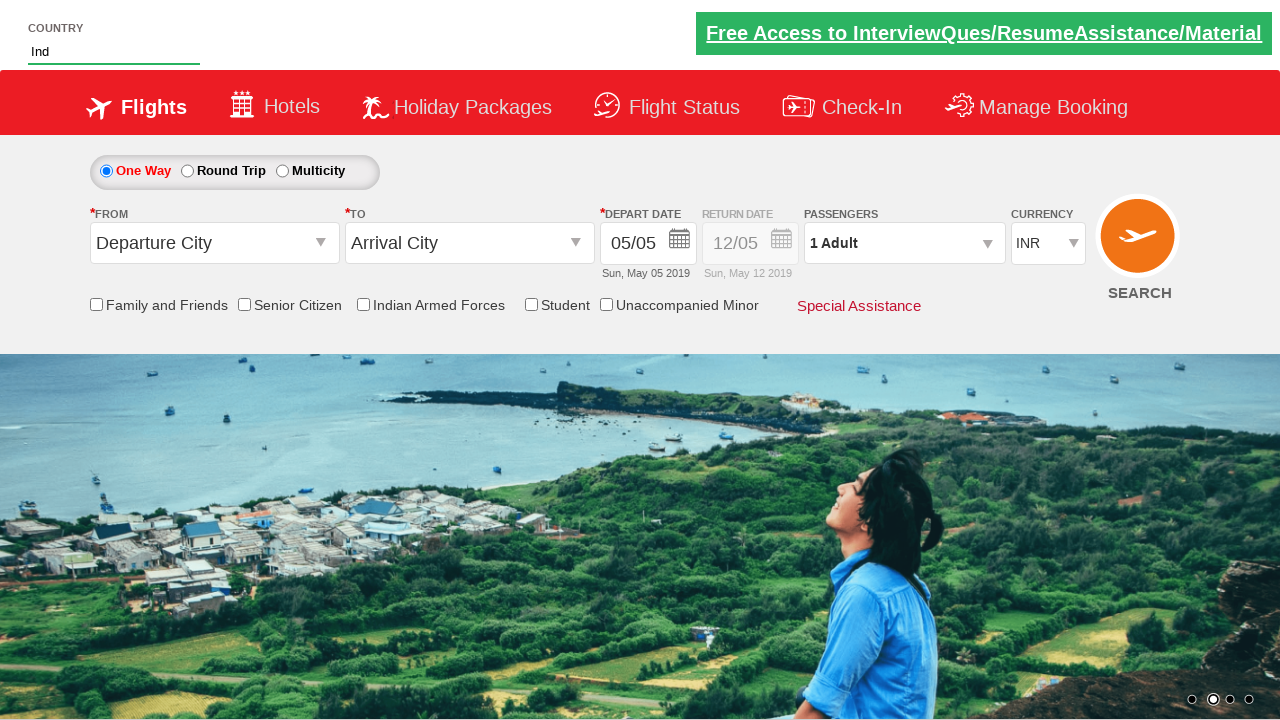

Waited for dropdown suggestions to appear
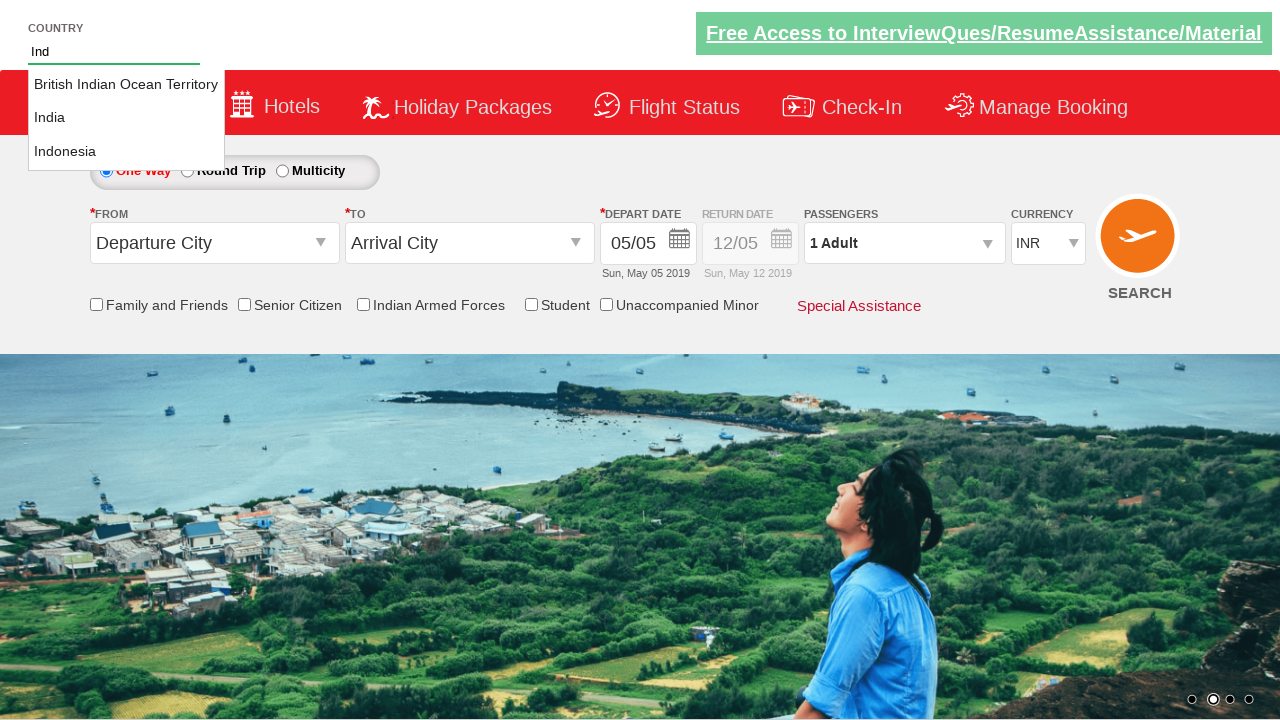

Selected 'India' from autosuggest dropdown at (126, 118) on li.ui-menu-item a >> nth=1
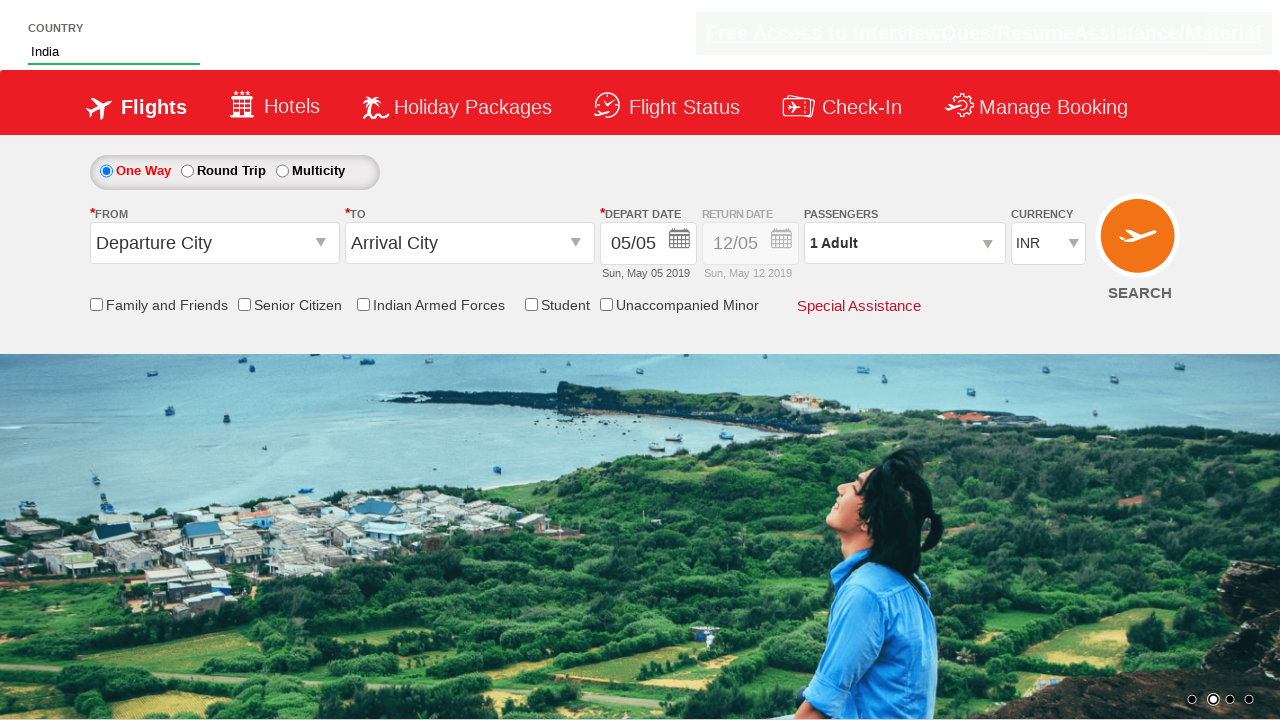

Clicked on 'From' airport dropdown at (214, 243) on #ctl00_mainContent_ddl_originStation1_CTXT
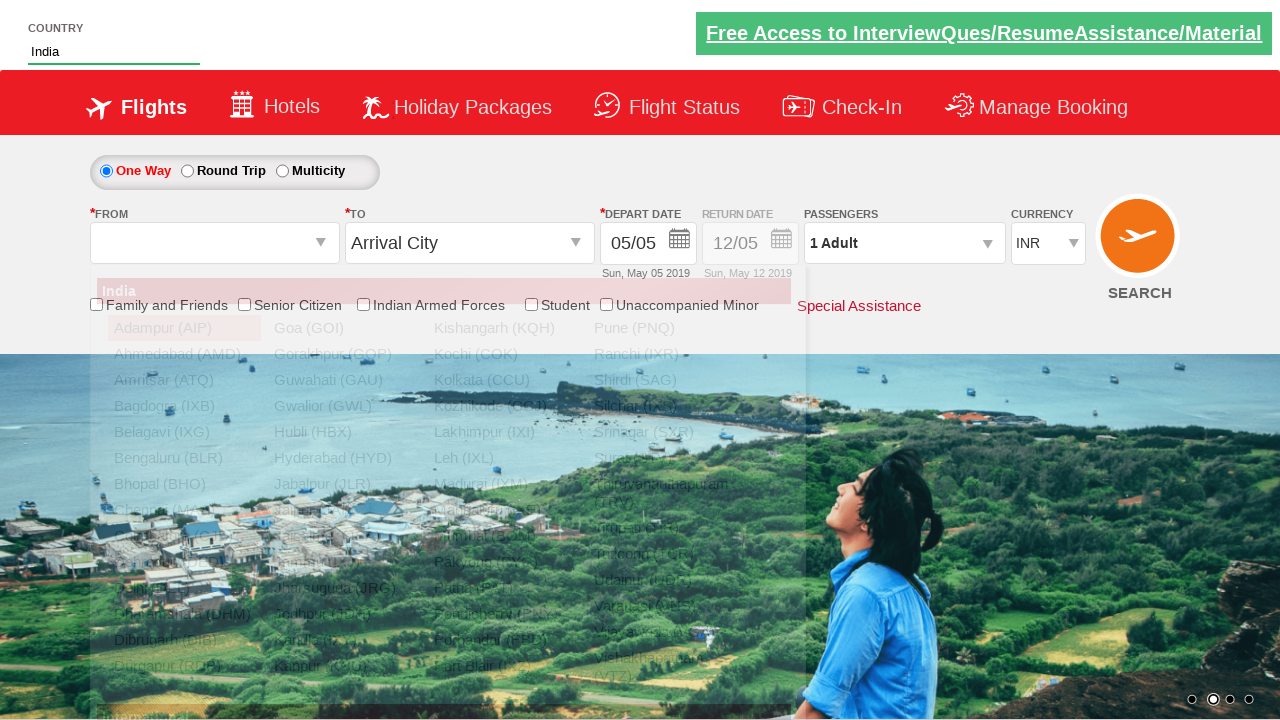

Selected origin airport IXB (Bagdogra) at (184, 406) on a[value='IXB']
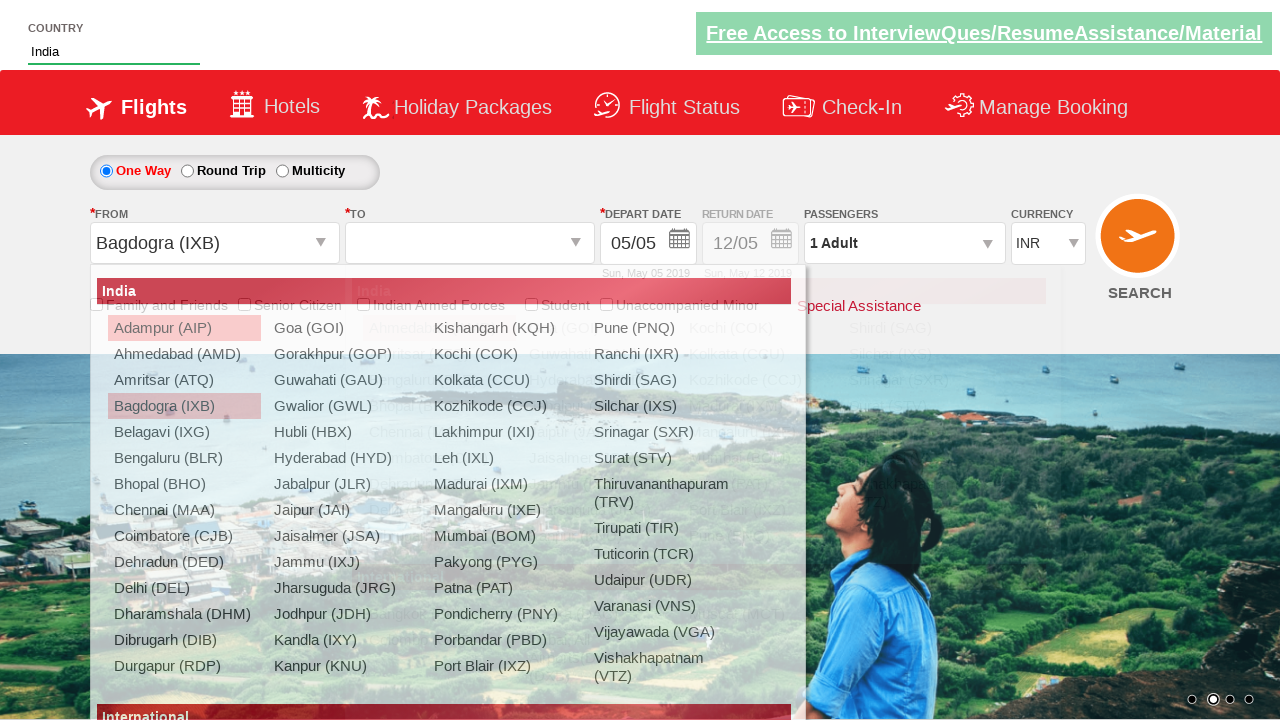

Selected destination airport DEL (Delhi) at (439, 510) on div#glsctl00_mainContent_ddl_destinationStation1_CTNR a[value='DEL']
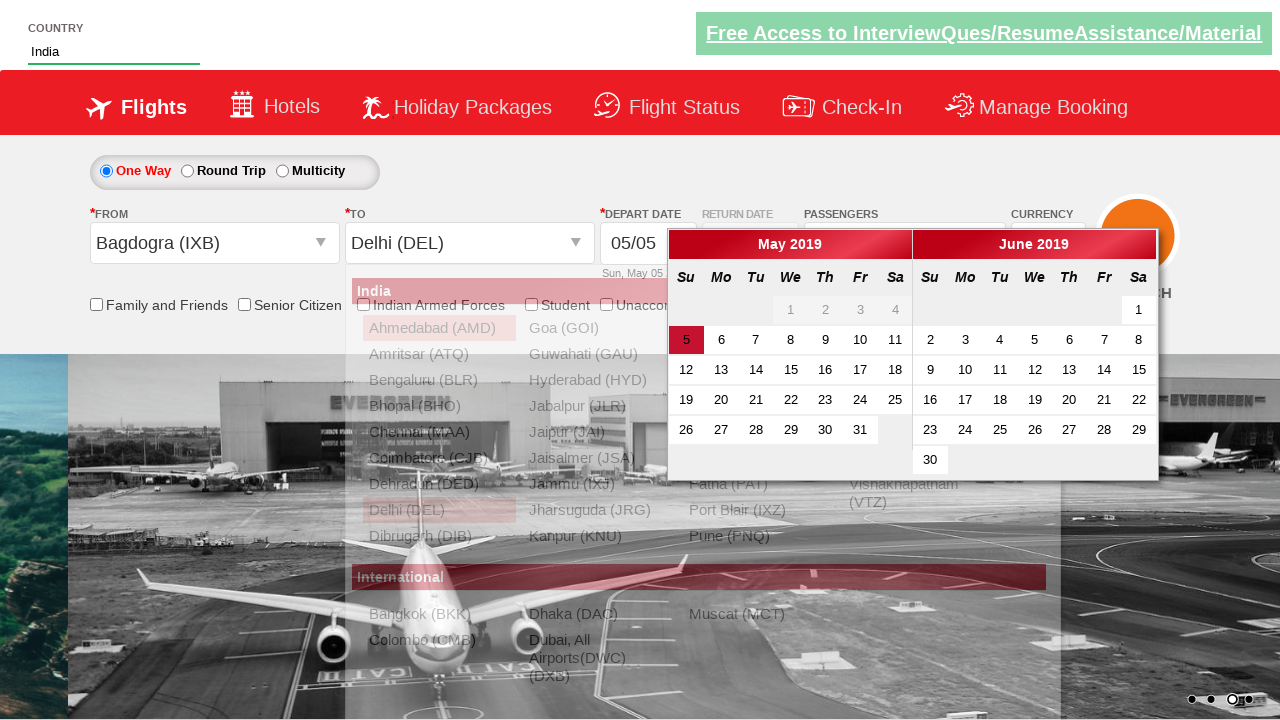

Selected travel date from calendar at (791, 340) on xpath=//*[@id='ui-datepicker-div']/div[1]/table/tbody/tr[2]/td[4]
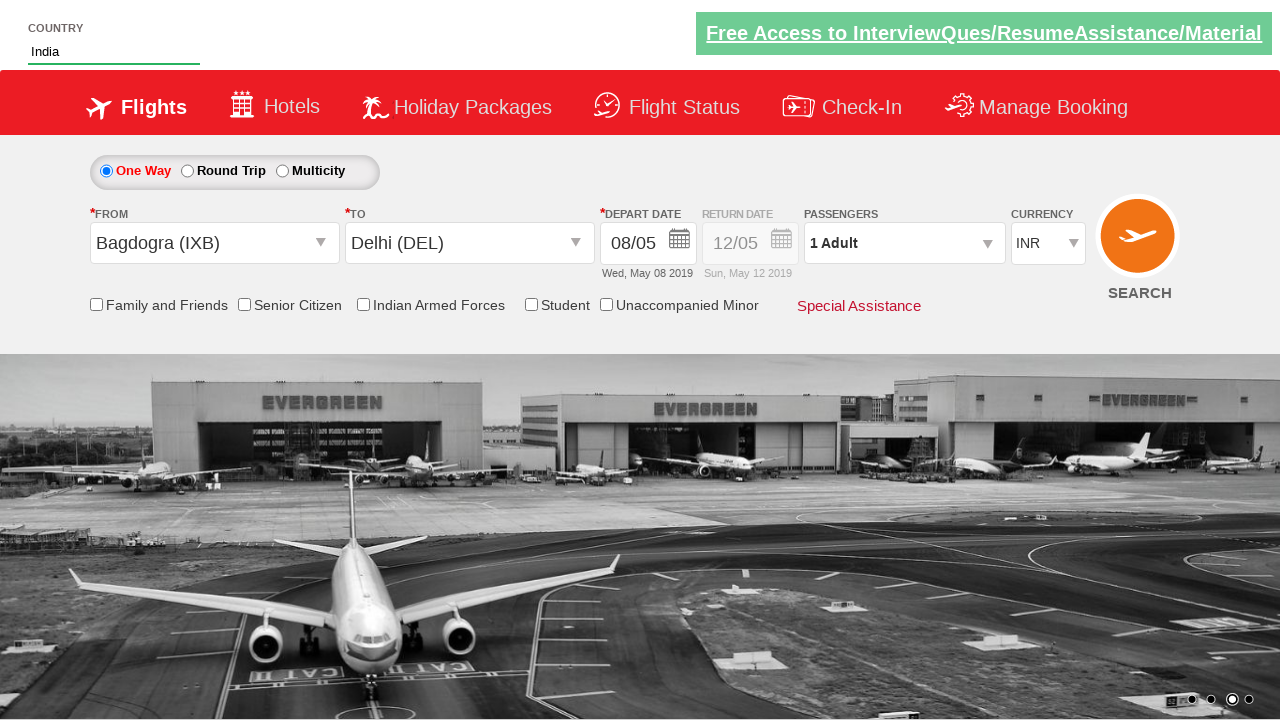

Selected 'Round Trip' option at (187, 171) on #ctl00_mainContent_rbtnl_Trip_1
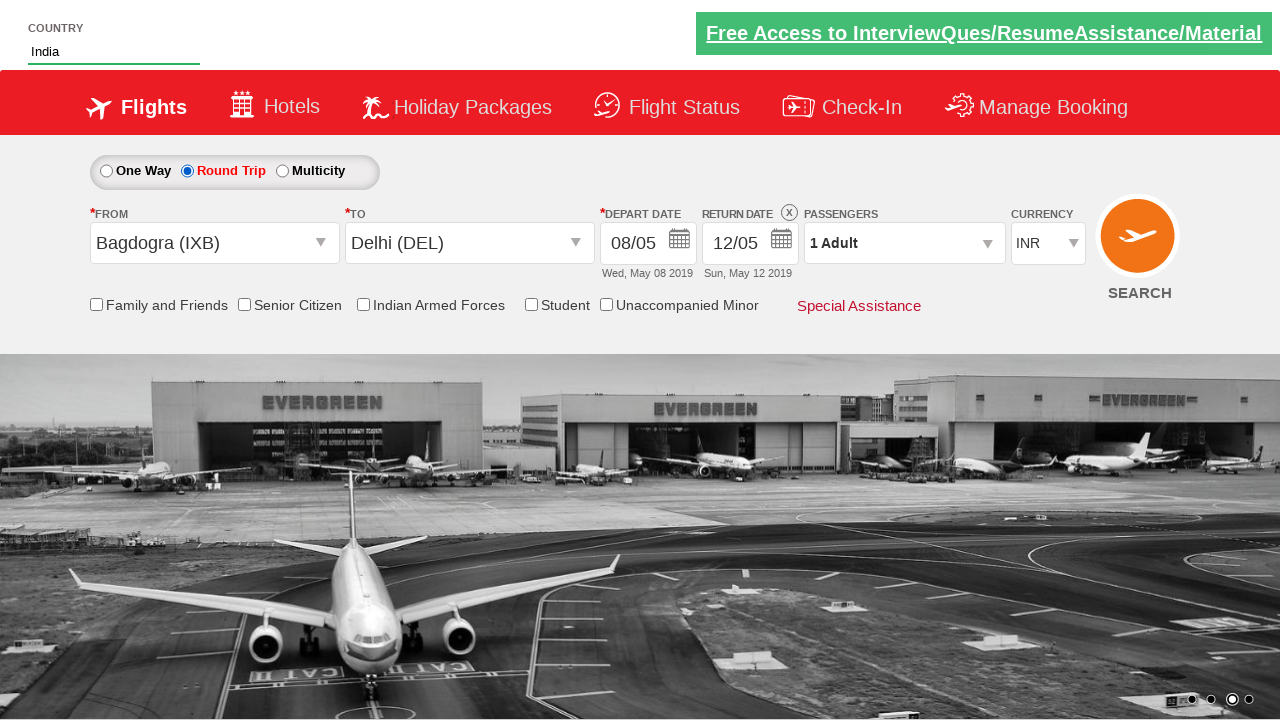

Clicked on passenger count dropdown at (904, 243) on #divpaxinfo
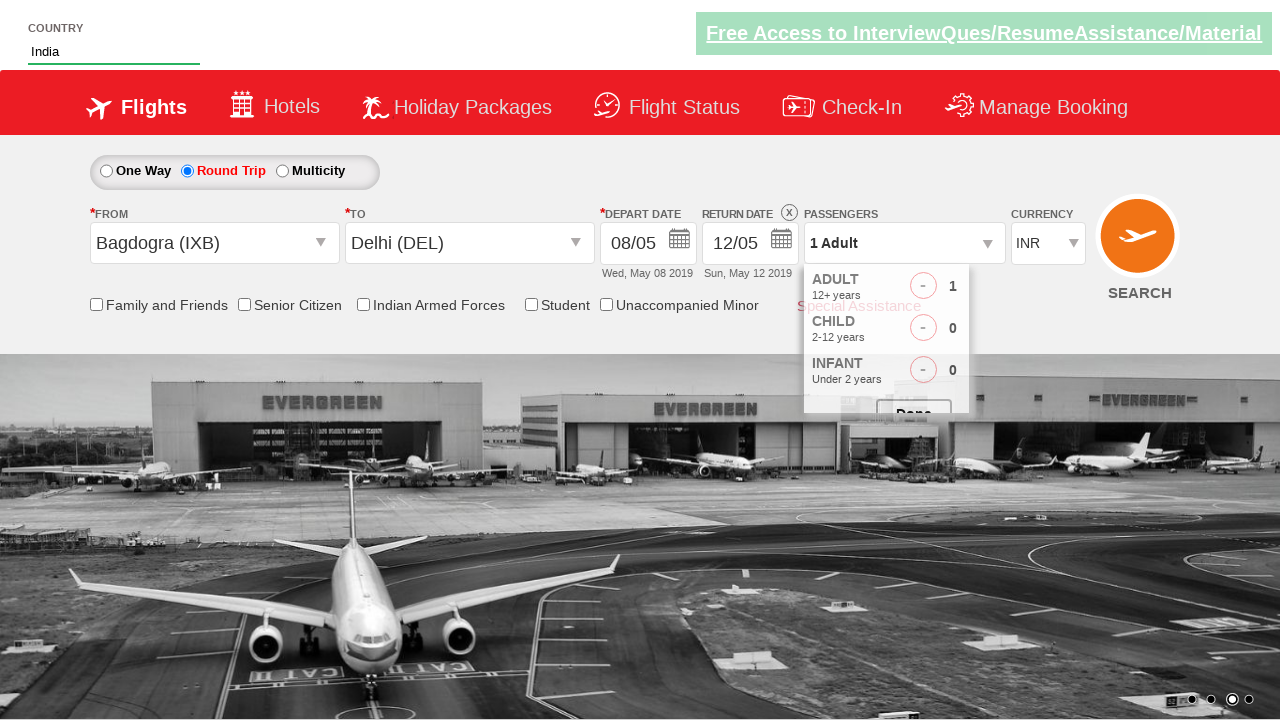

Incremented adult passenger count (iteration 1/4) at (982, 288) on #hrefIncAdt
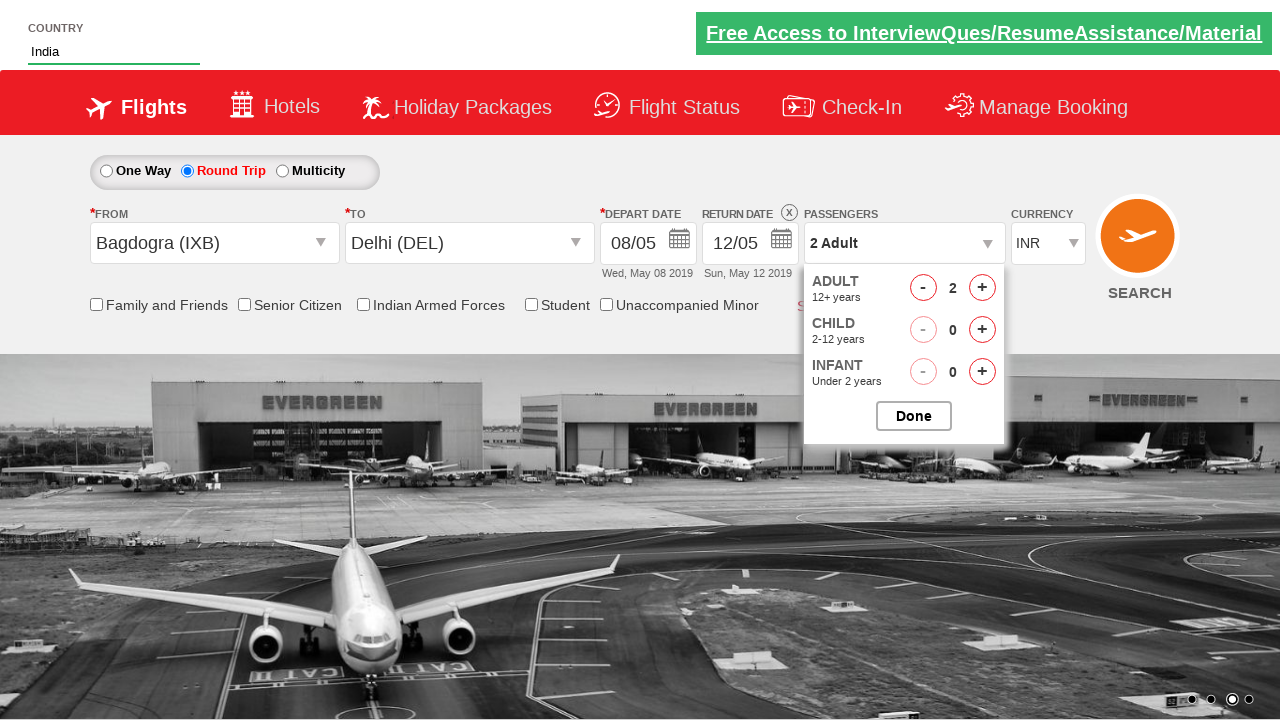

Incremented adult passenger count (iteration 2/4) at (982, 288) on #hrefIncAdt
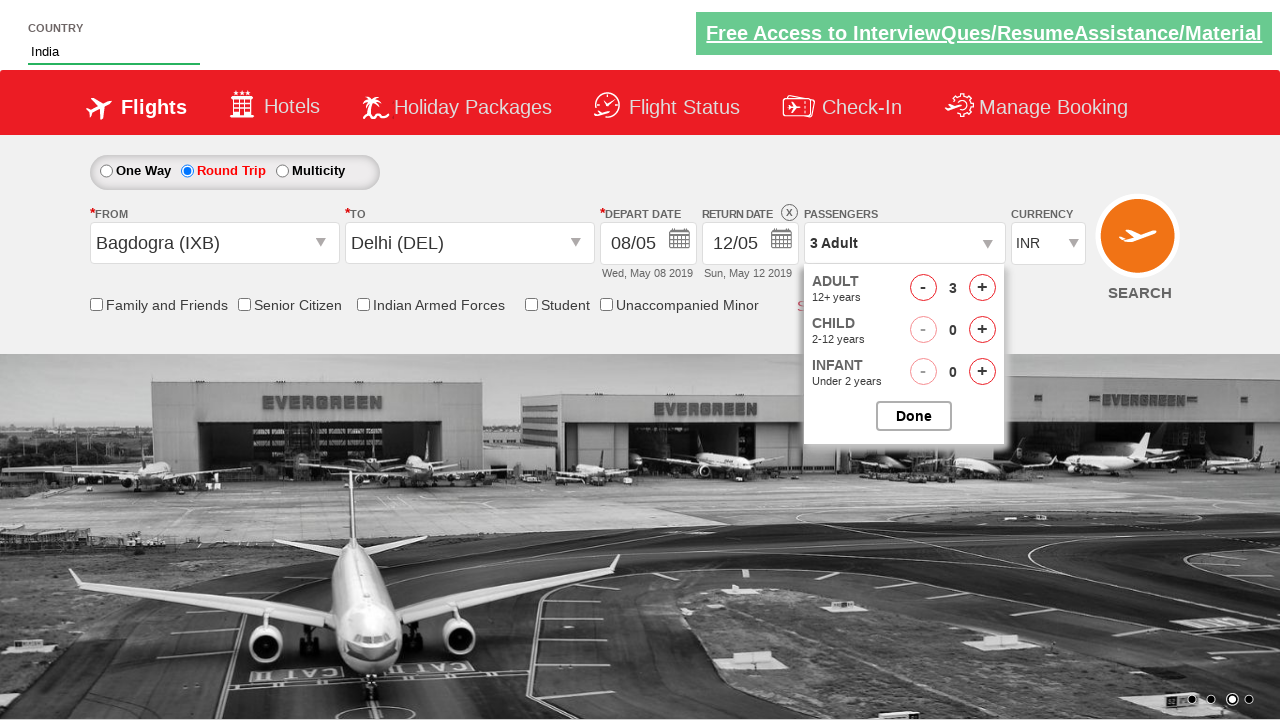

Incremented adult passenger count (iteration 3/4) at (982, 288) on #hrefIncAdt
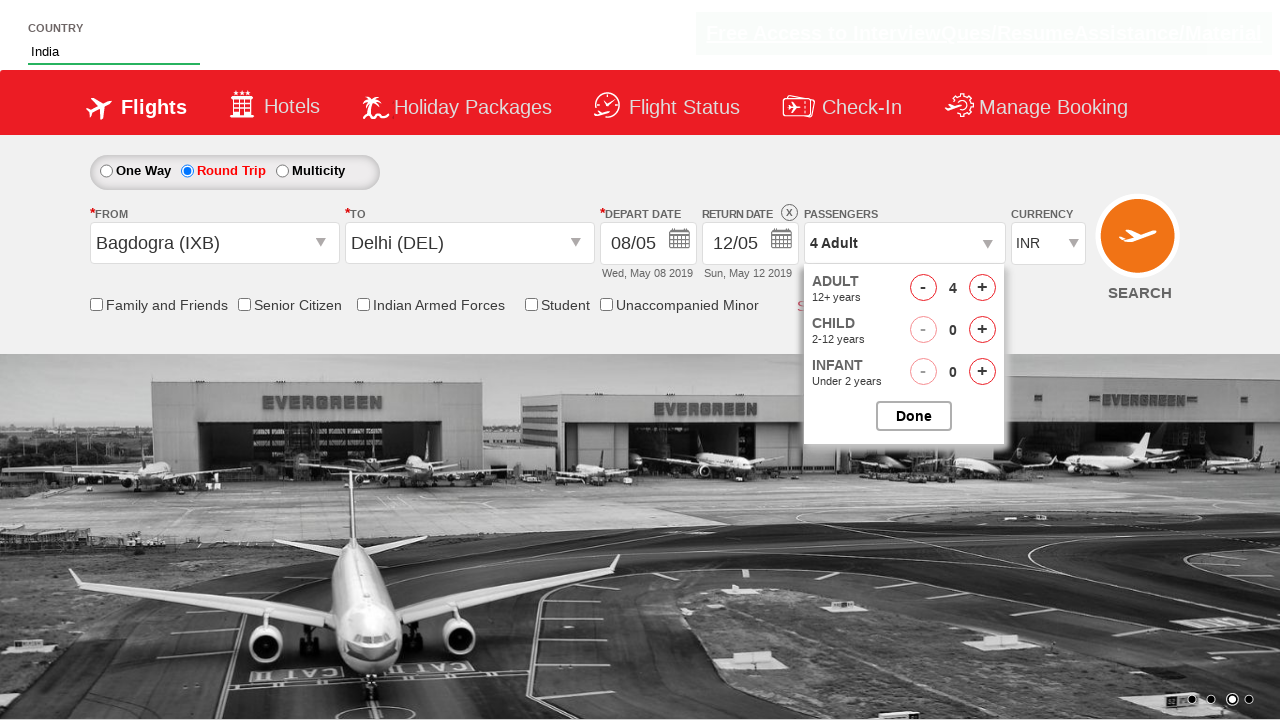

Incremented adult passenger count (iteration 4/4) at (982, 288) on #hrefIncAdt
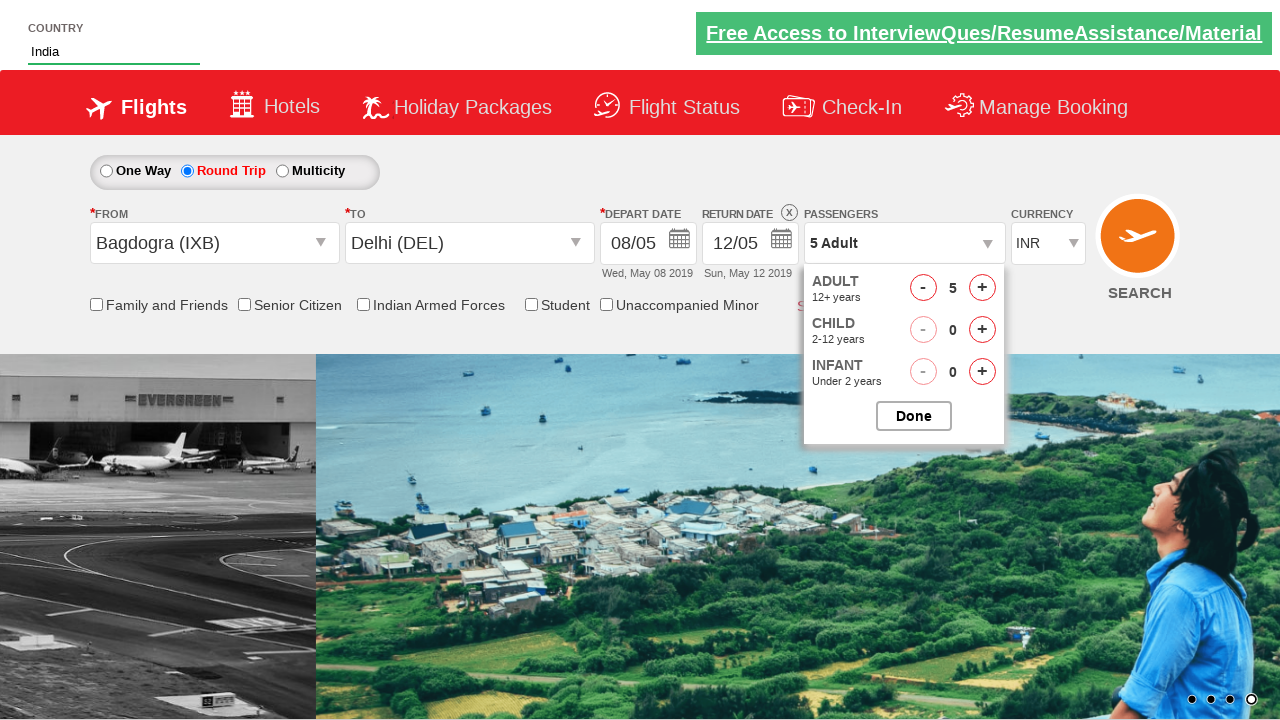

Closed passenger selection dropdown by clicking Done at (914, 416) on #btnclosepaxoption
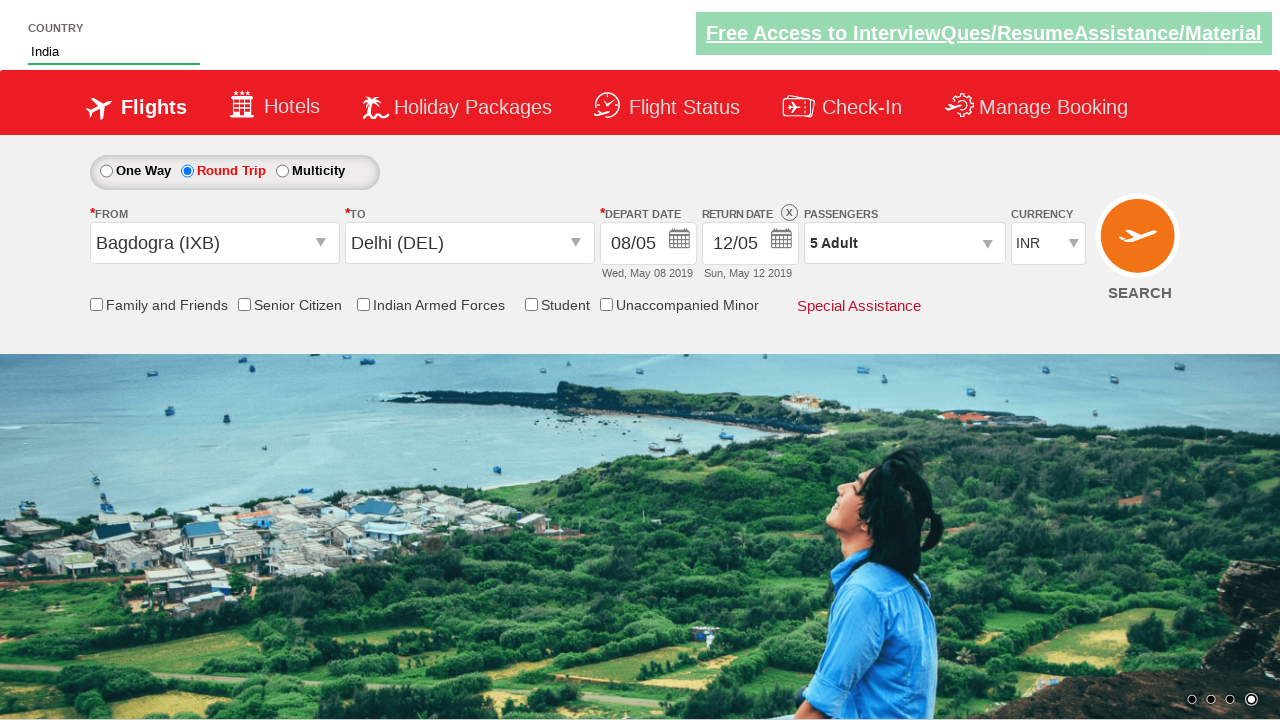

Selected currency as INR (Indian Rupee) on #ctl00_mainContent_DropDownListCurrency
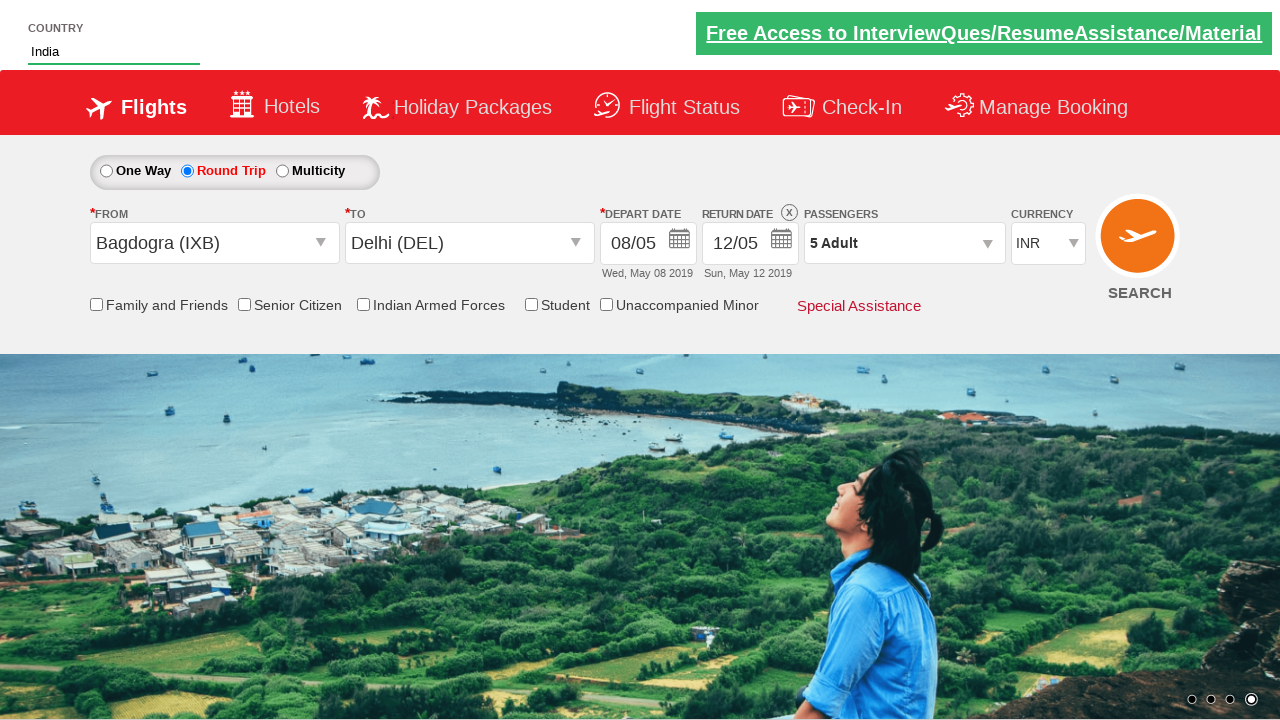

Clicked 'Find Flights' button to search for flights at (1140, 245) on #ctl00_mainContent_btn_FindFlights
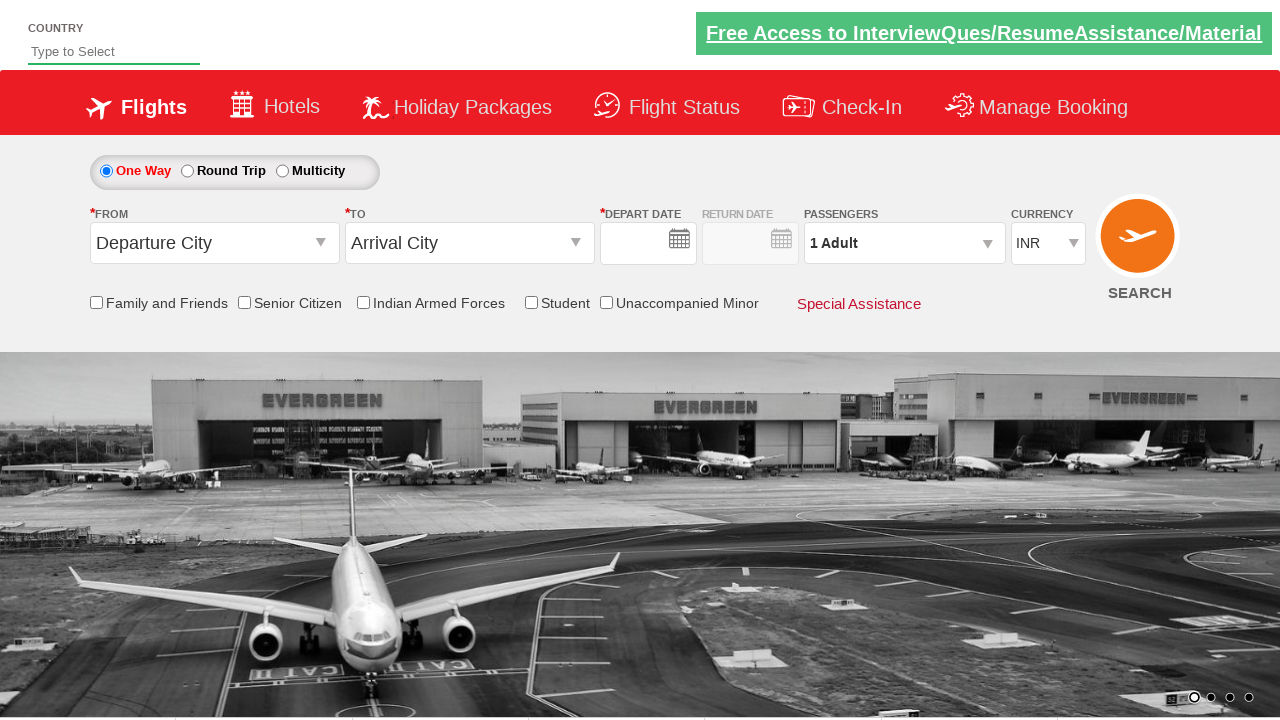

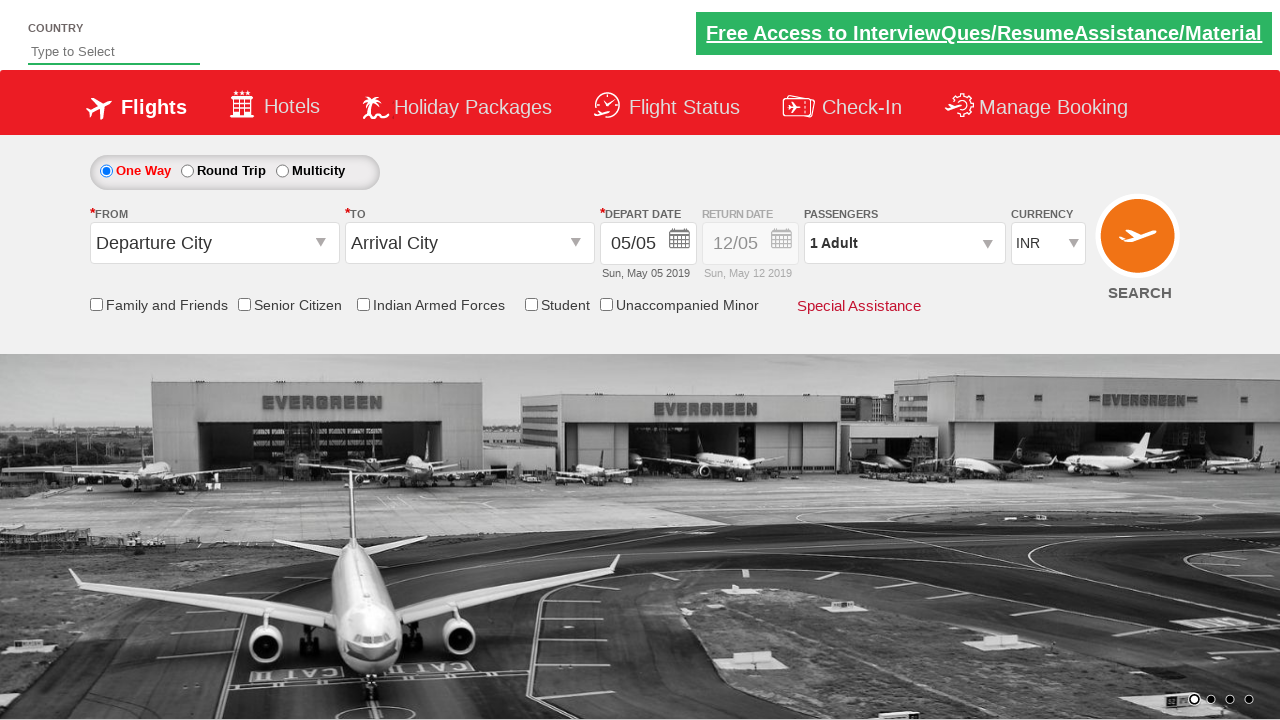